Tests dynamic loading functionality by clicking a start button and waiting for "Hello World!" text to appear with sufficient wait time

Starting URL: https://automationfc.github.io/dynamic-loading/

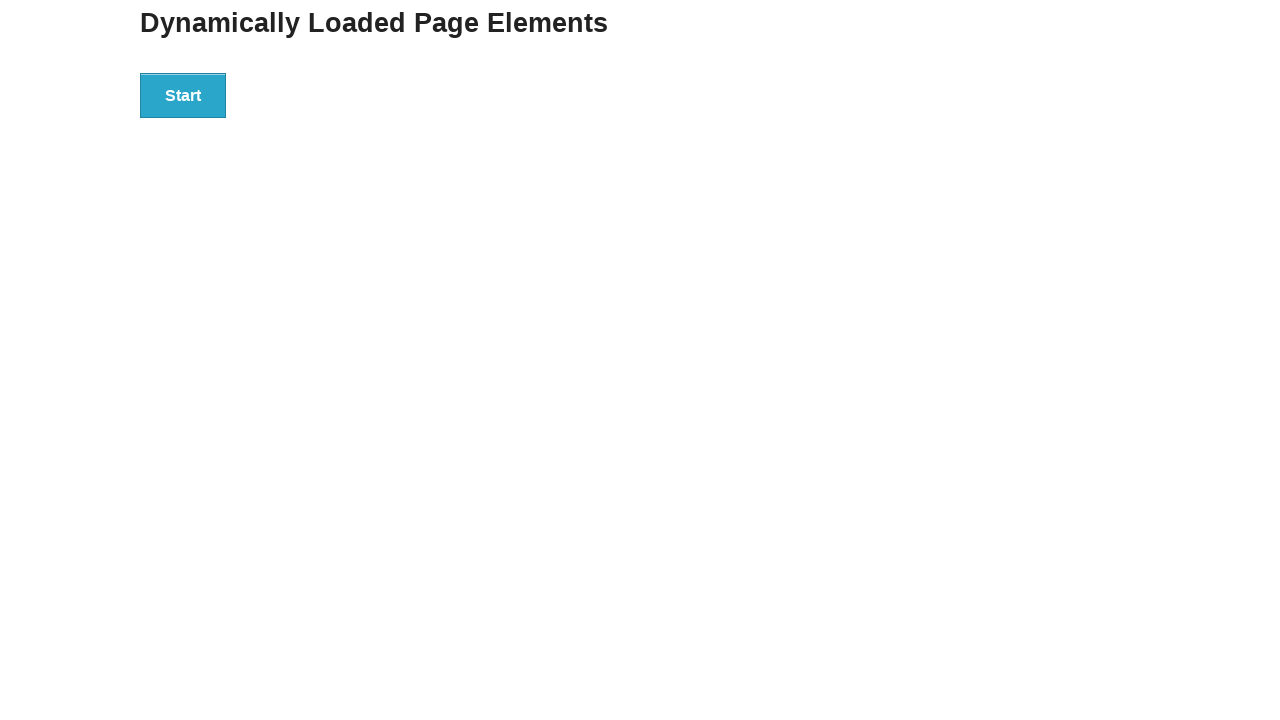

Navigated to dynamic loading test page
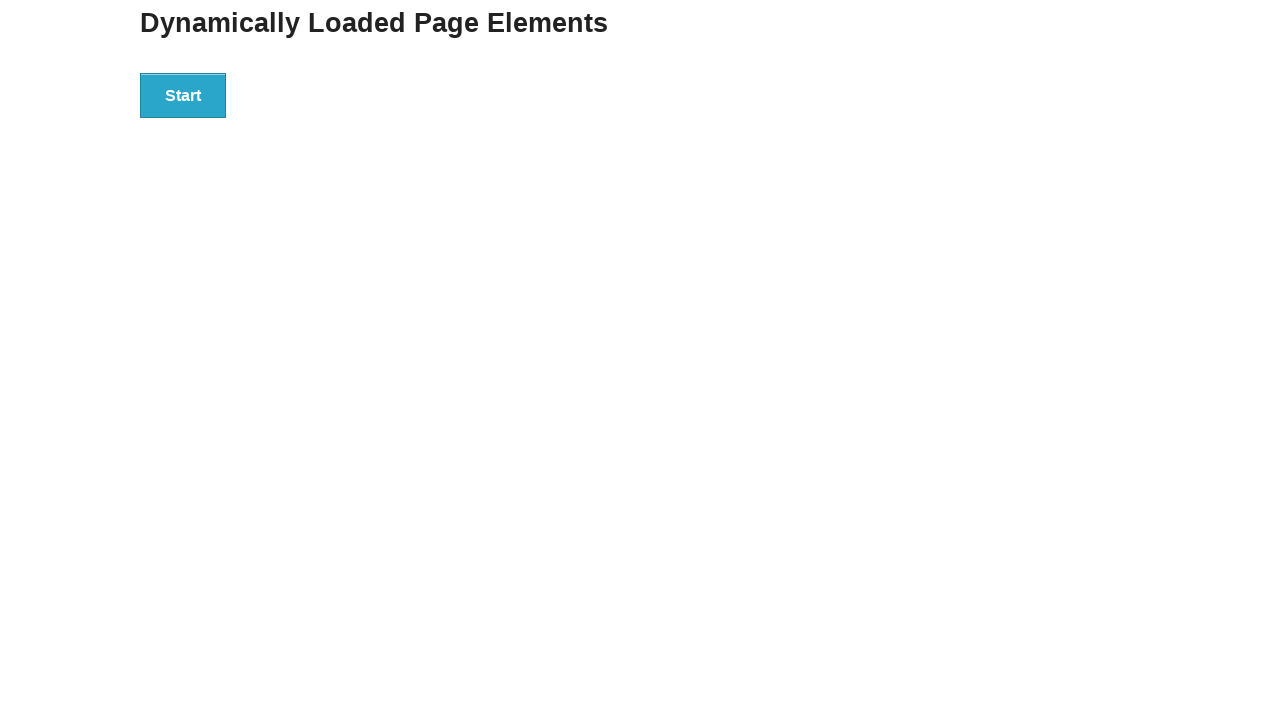

Clicked the start button to initiate dynamic loading at (183, 95) on div#start > button
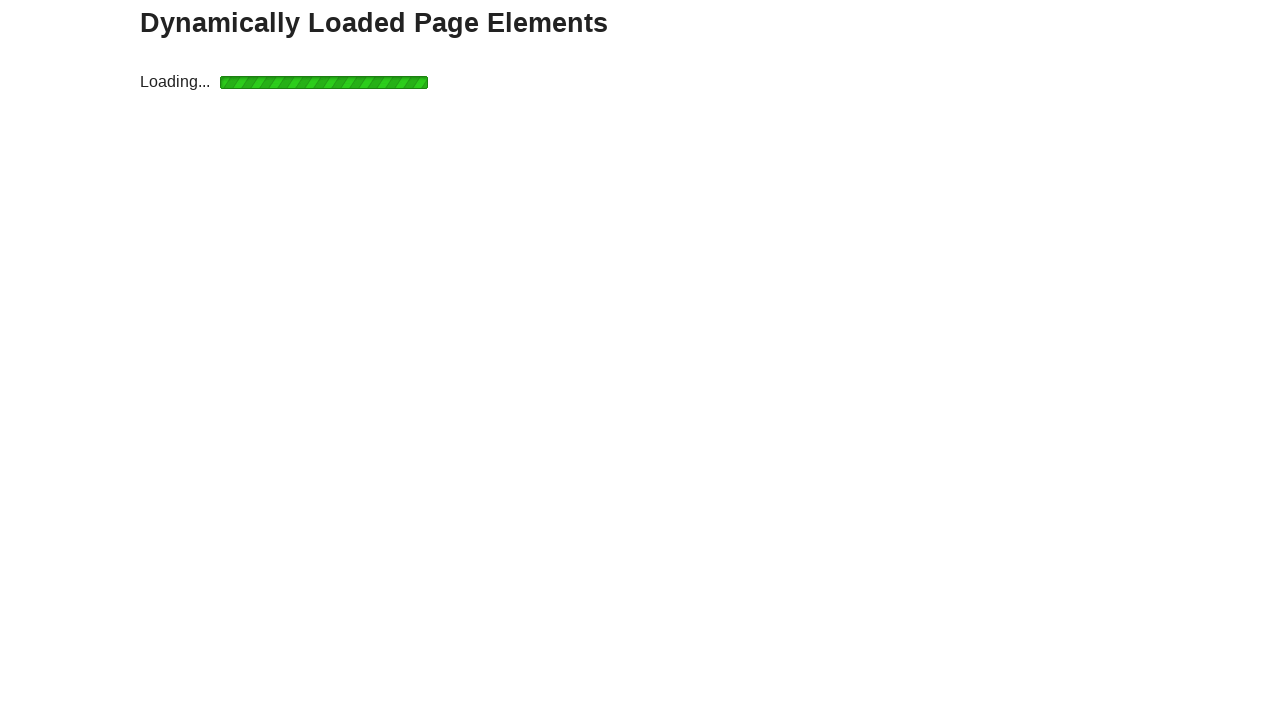

Hello World! text appeared after sufficient wait time
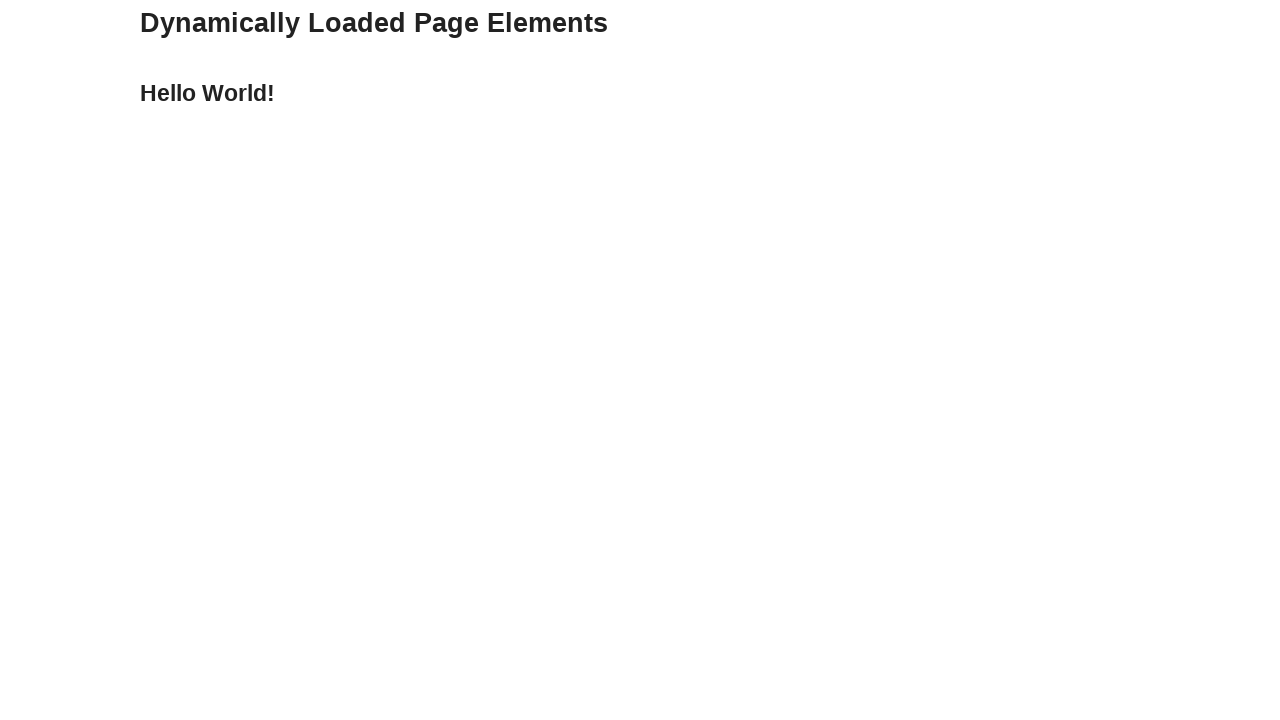

Verified that the text content equals 'Hello World!'
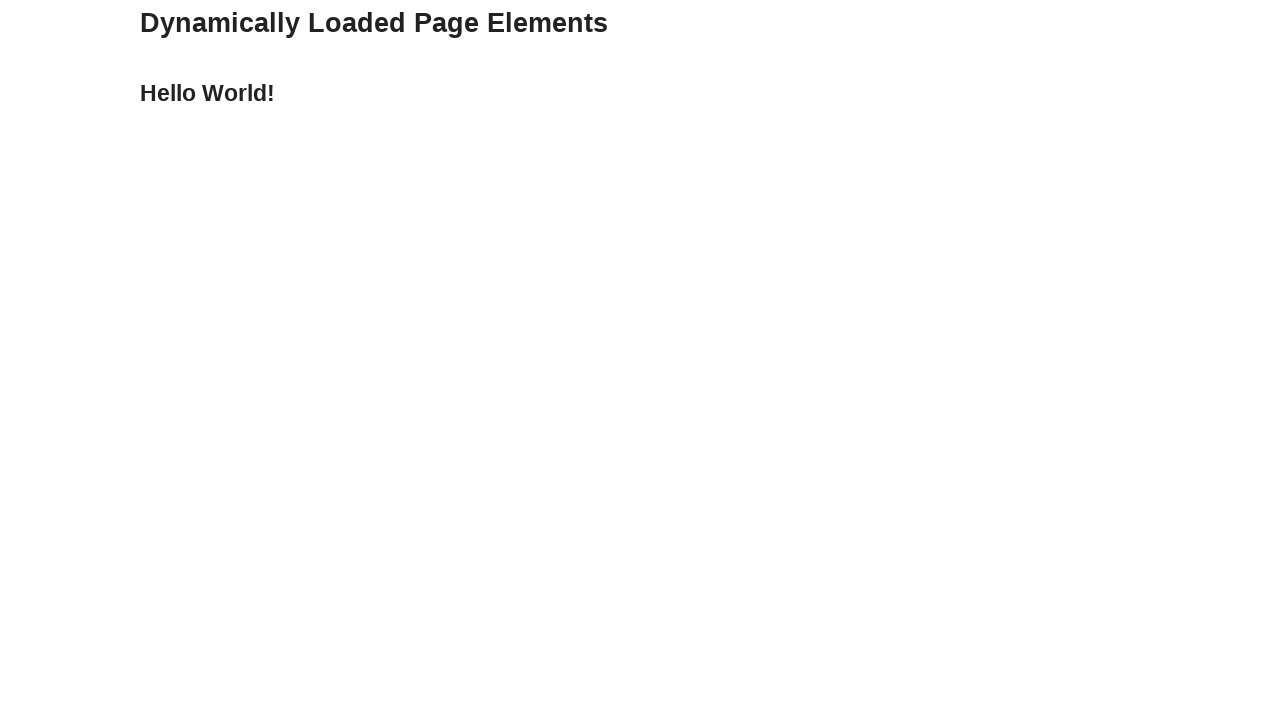

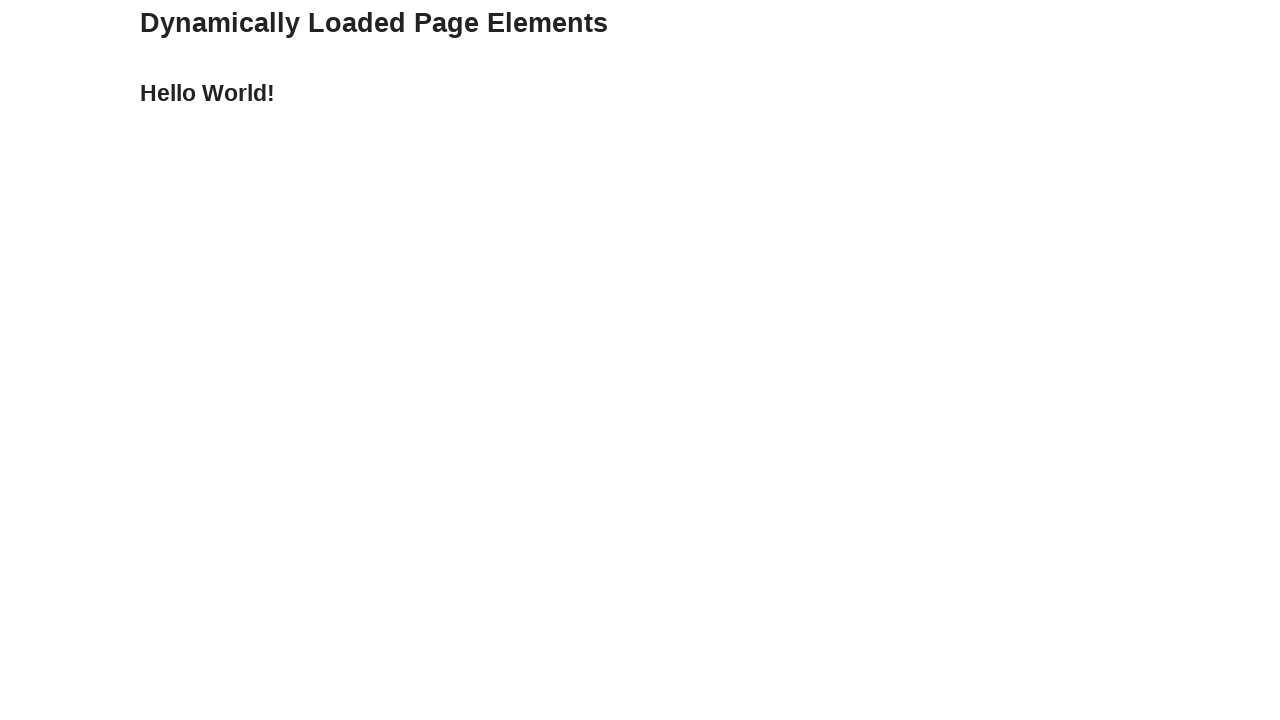